Tests a multi-step registration form on ACME Bank by filling out personal information (name, email, phone), address details, and navigating through the form steps.

Starting URL: https://stage.acmebank.org/

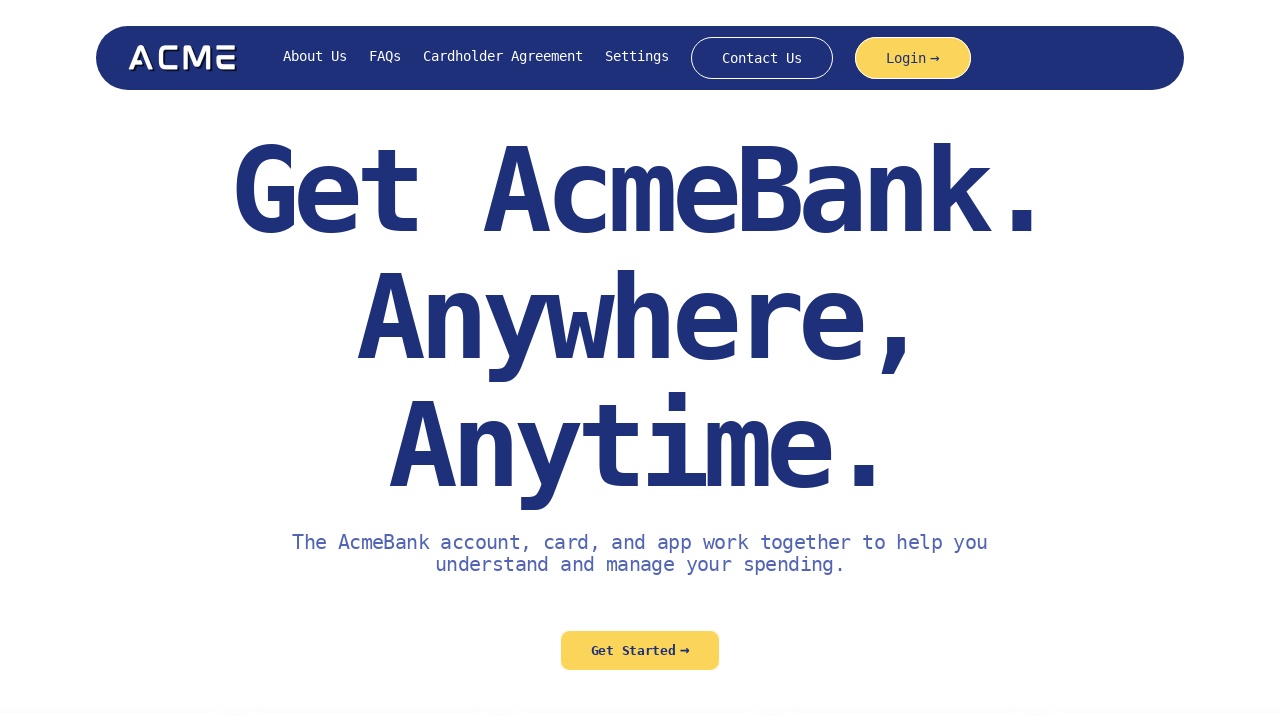

Clicked Settings button at (637, 57) on internal:text="Settings"i >> nth=0
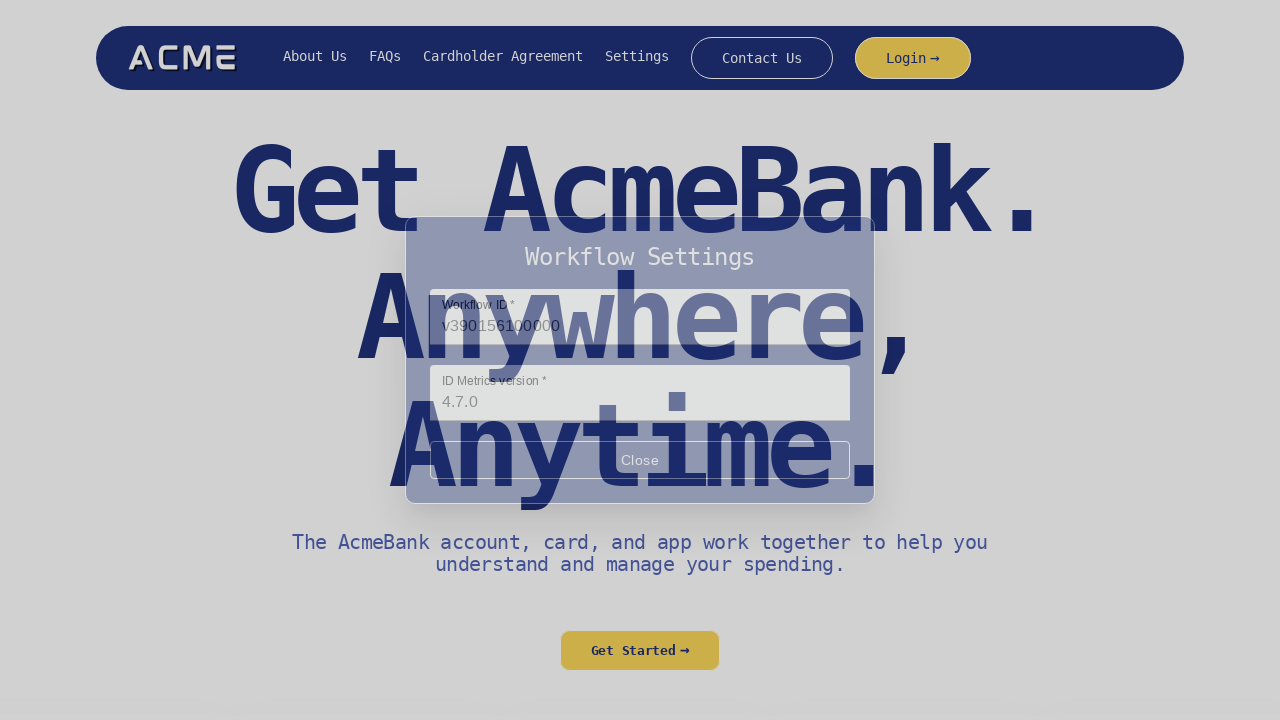

Filled settings input field with configuration value on xpath=//input[@value='v390156100000']
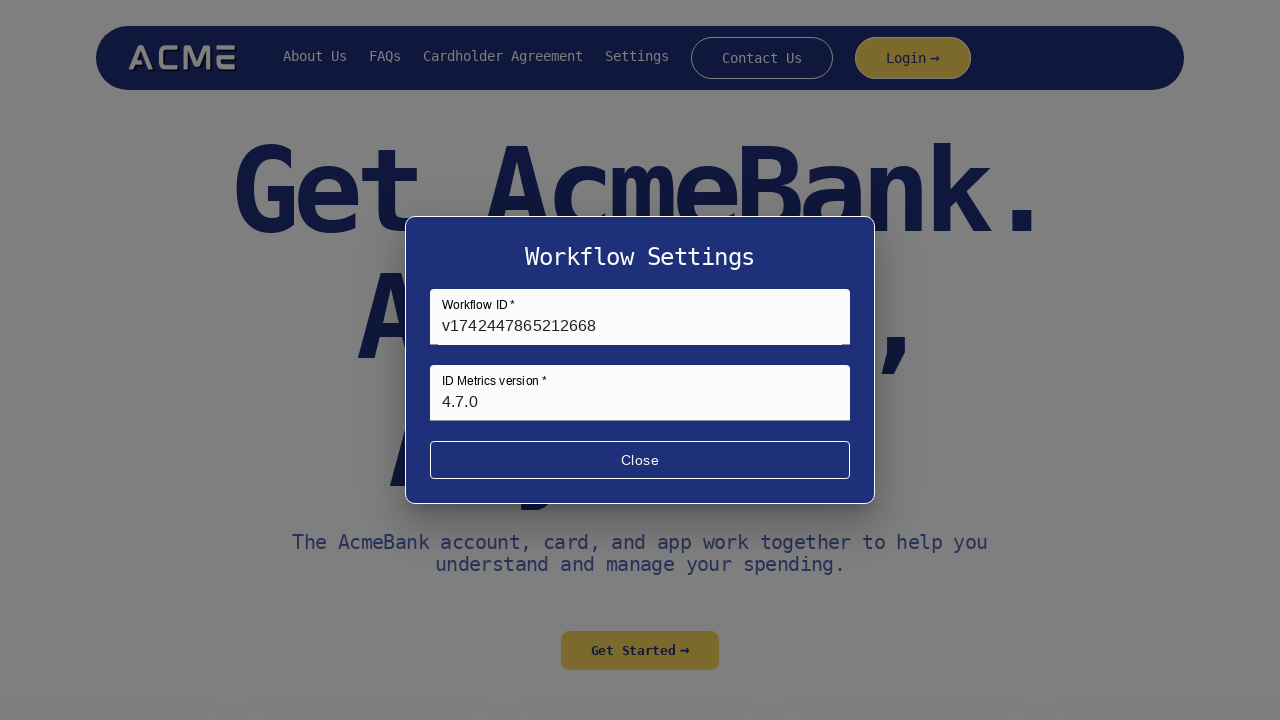

Closed settings modal at (640, 460) on xpath=//button[normalize-space()='Close']
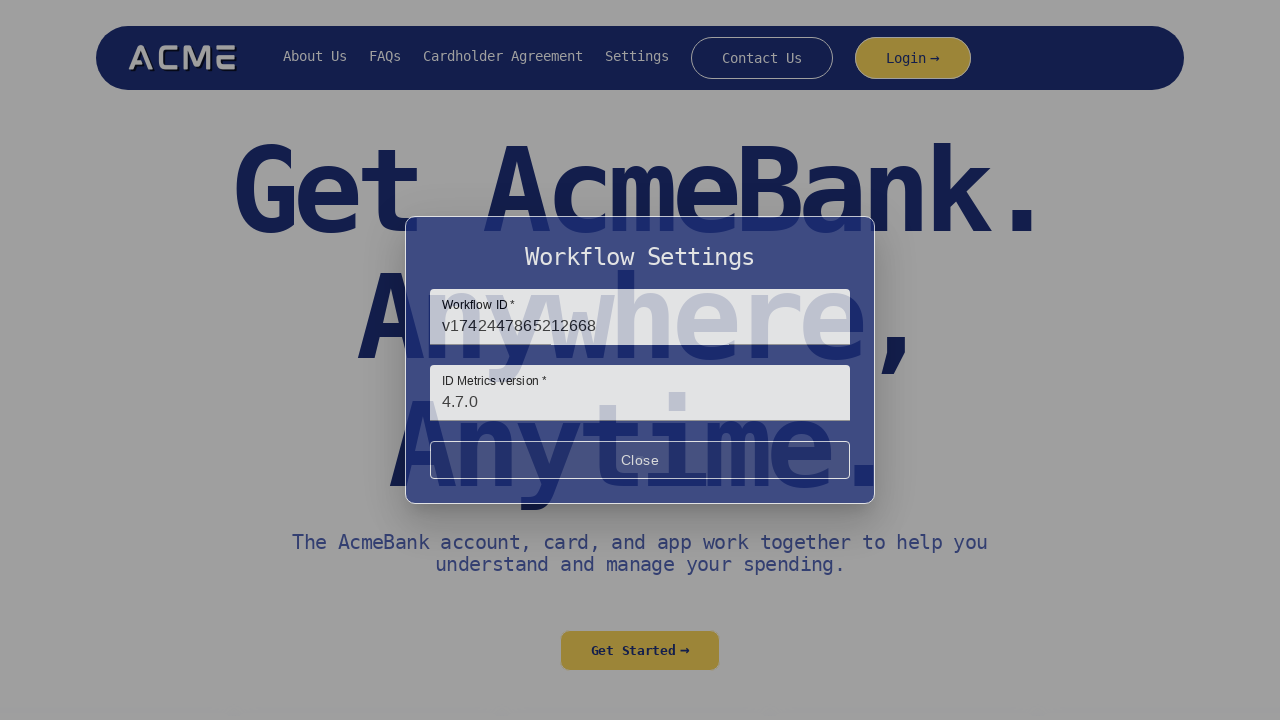

Clicked Get Started button to begin registration at (633, 650) on internal:text="Get Started"i
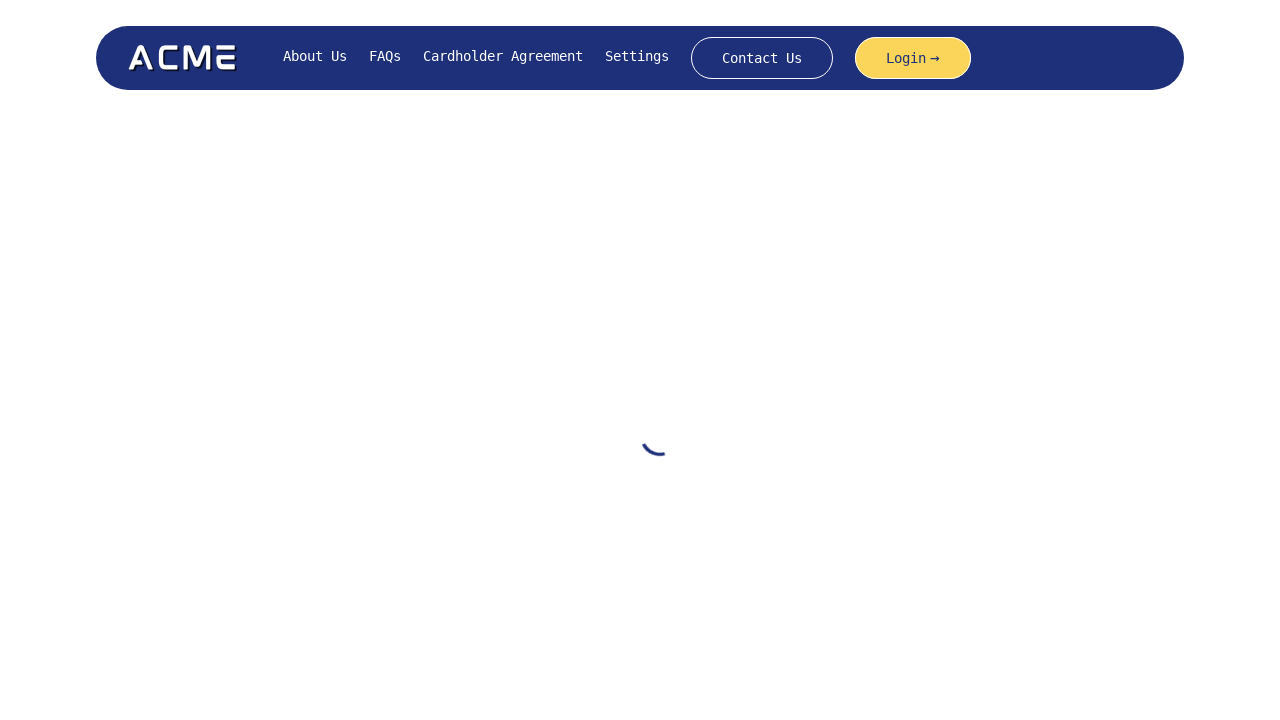

Entered first name 'Kevin' on internal:attr=[placeholder="First Name"i]
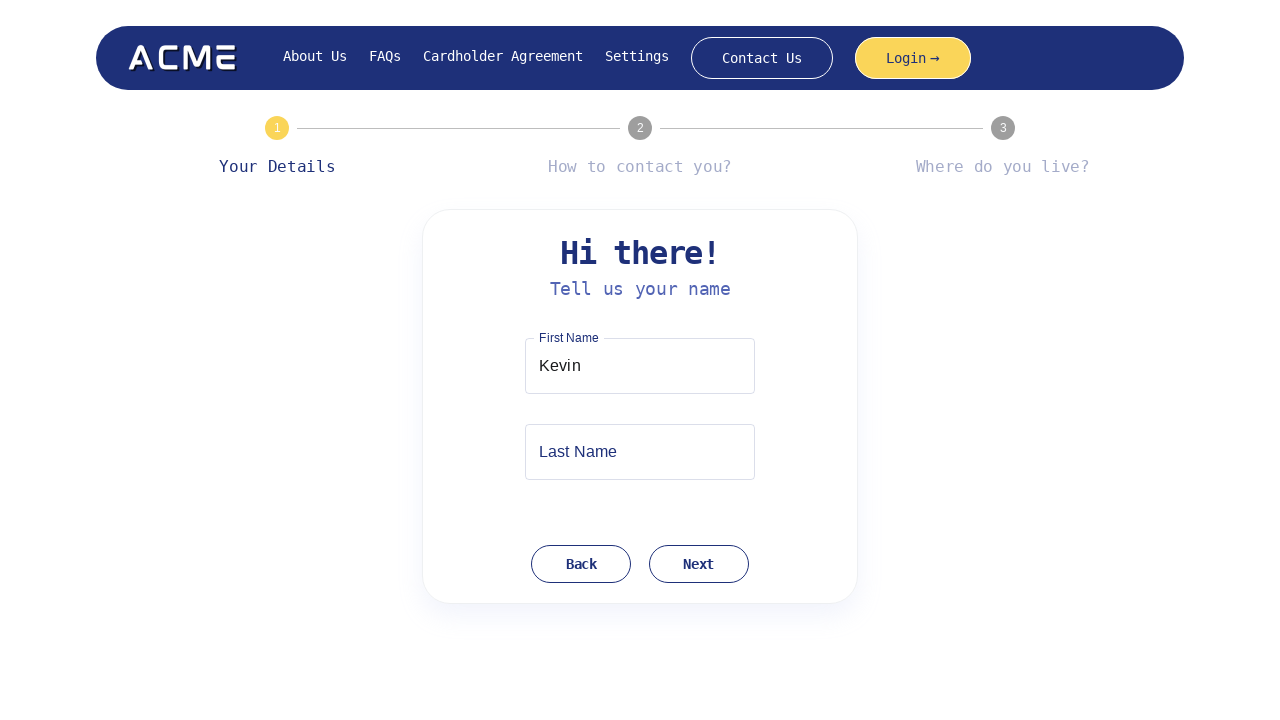

Entered last name 'Harris' on internal:attr=[placeholder="Last Name"i]
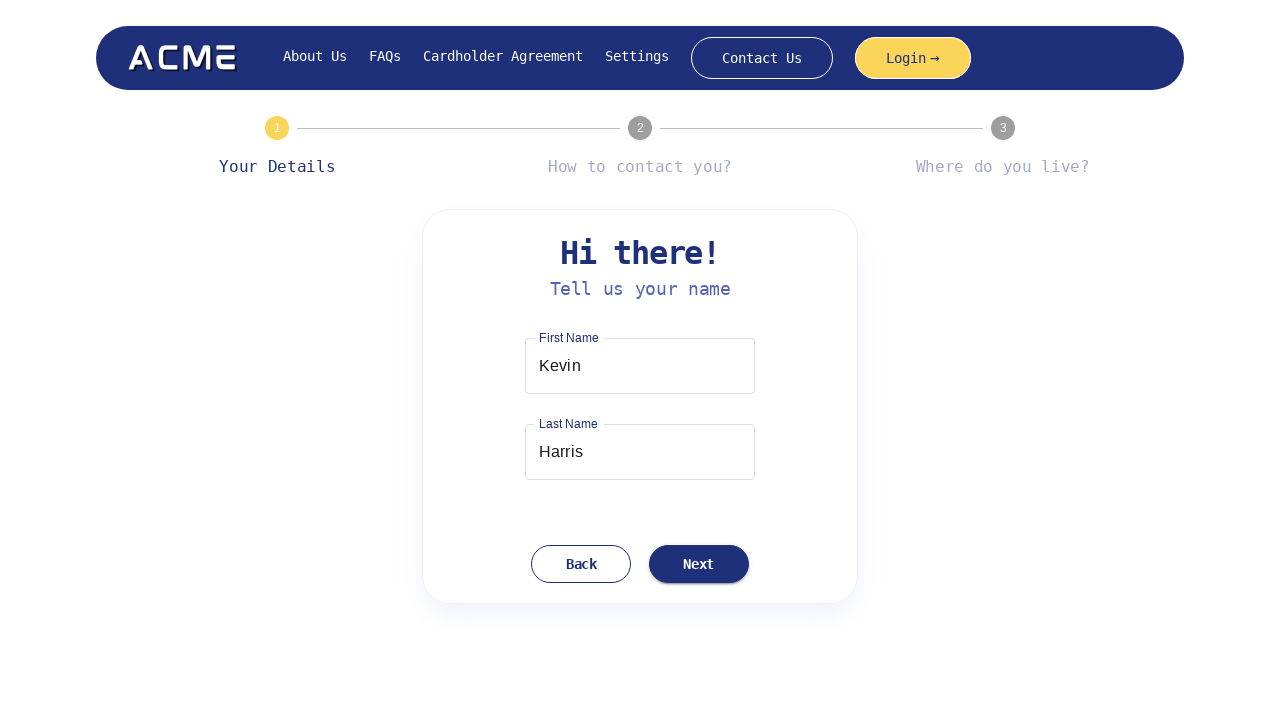

Clicked Next button to proceed from personal information step at (699, 564) on internal:text="Next"i
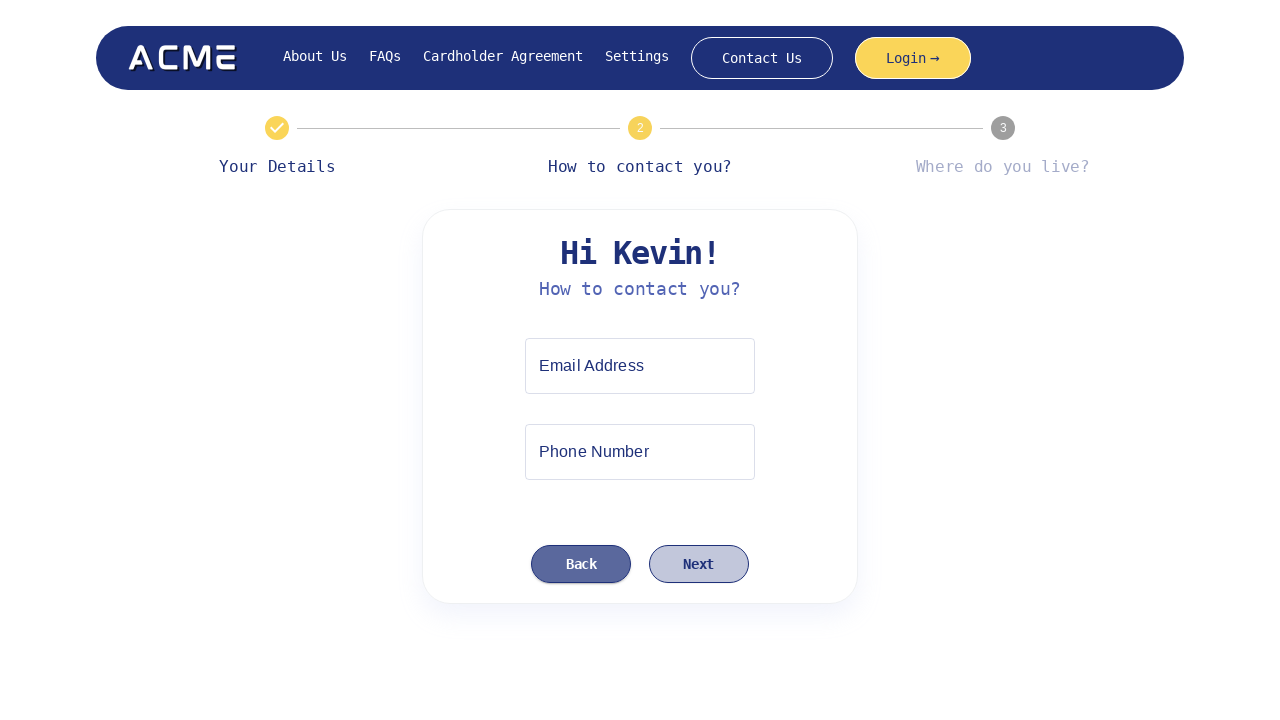

Entered email address 'kharris@yahoo.com' on internal:attr=[placeholder="Email Address"i]
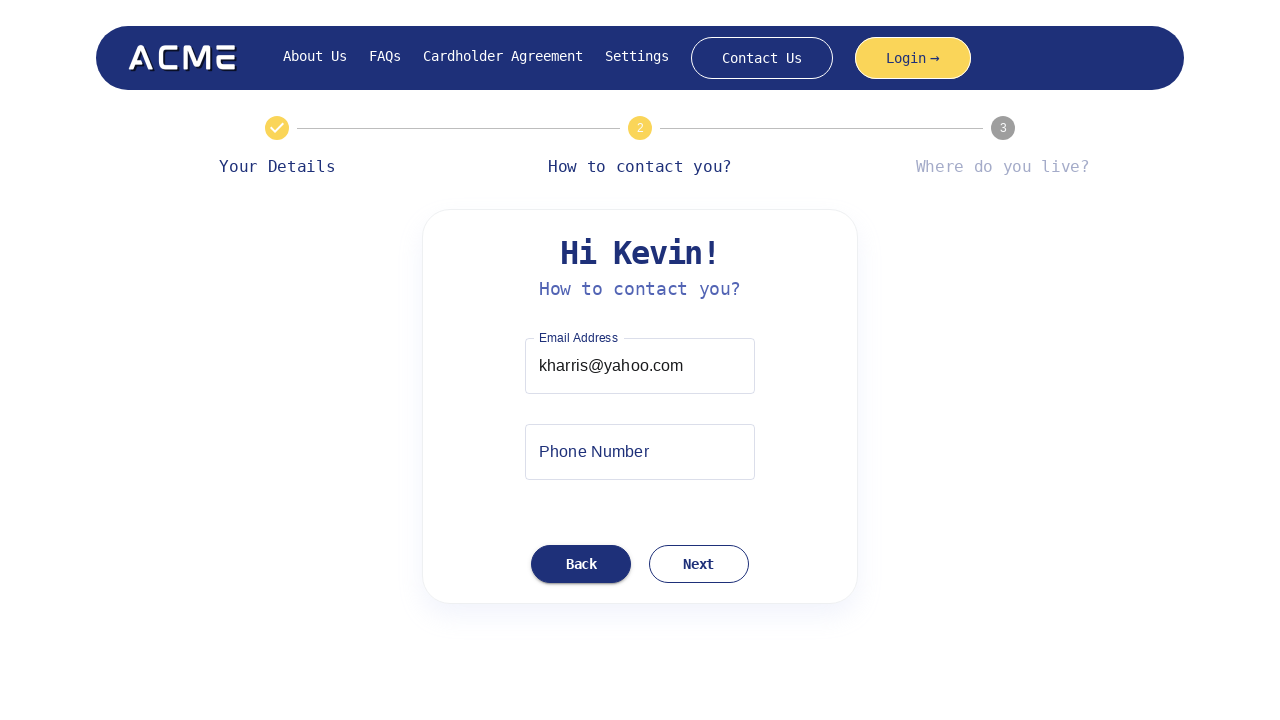

Entered phone number '3472636617' on internal:attr=[placeholder="Phone Number"i]
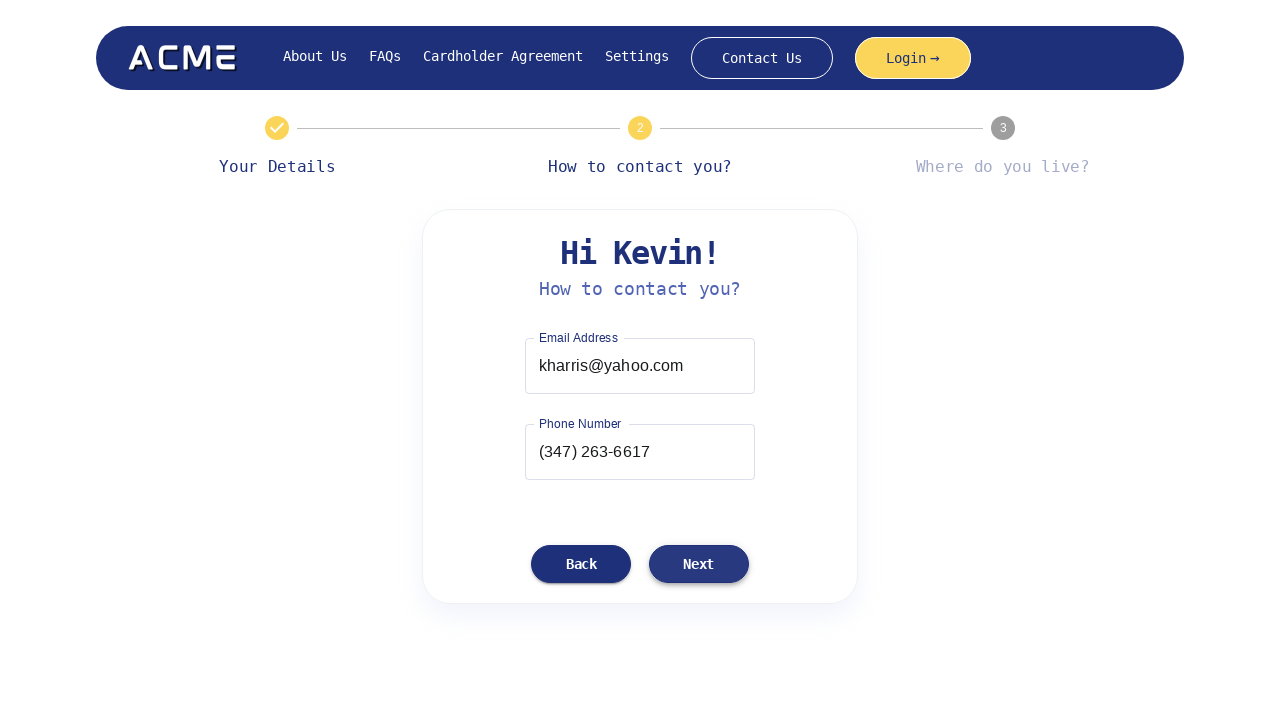

Clicked Next button to proceed from contact information step at (699, 564) on internal:text="Next"i
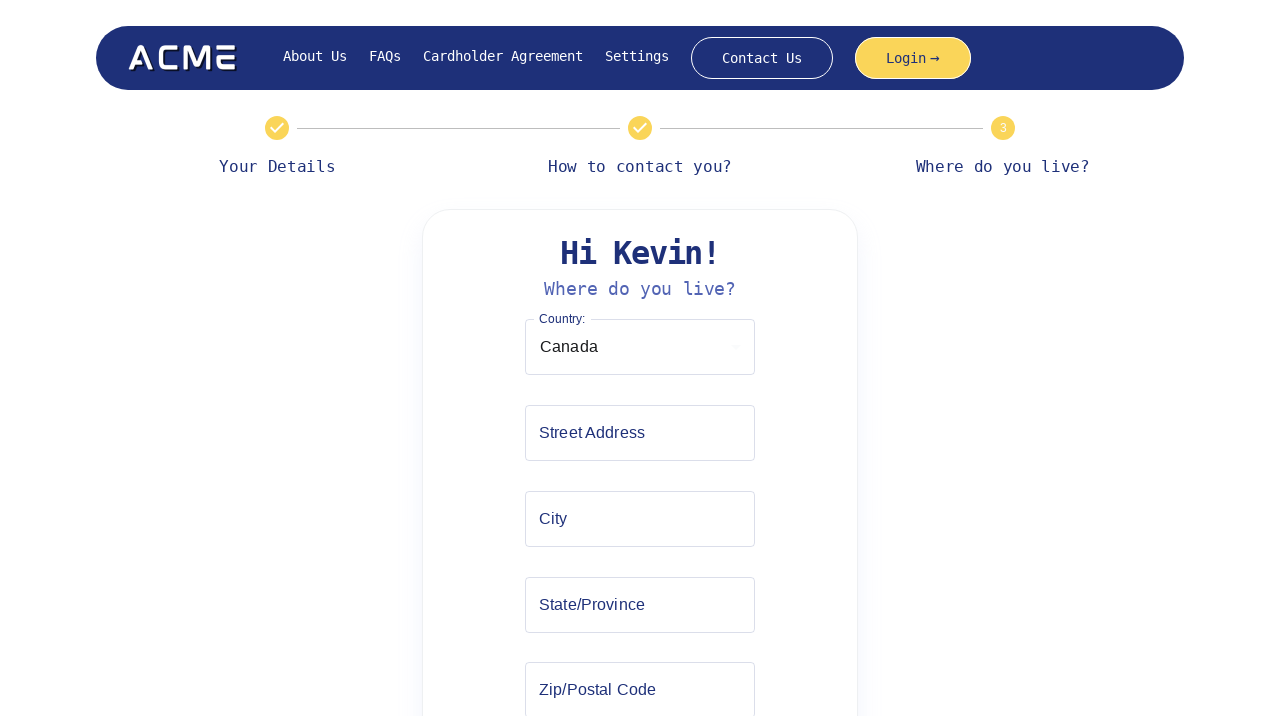

Clicked country dropdown to open options at (640, 347) on xpath=//div[@id='mui-component-select-country']
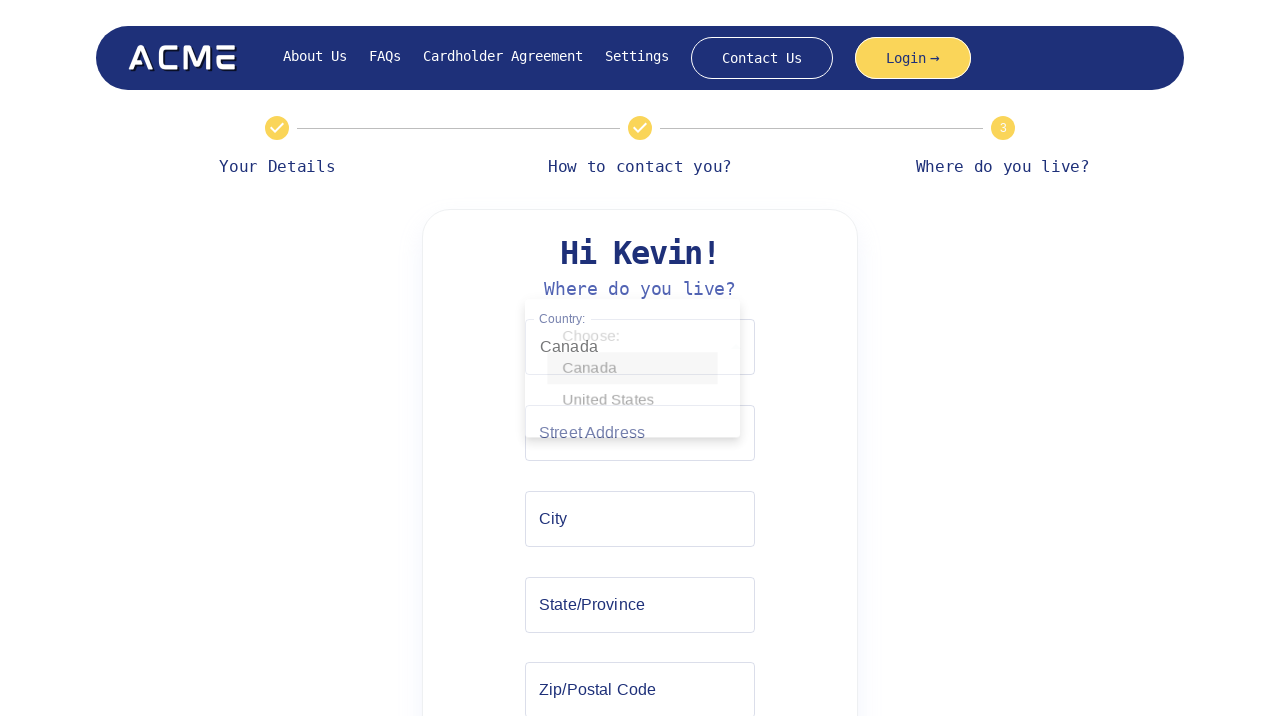

Pressed arrow down to navigate dropdown options
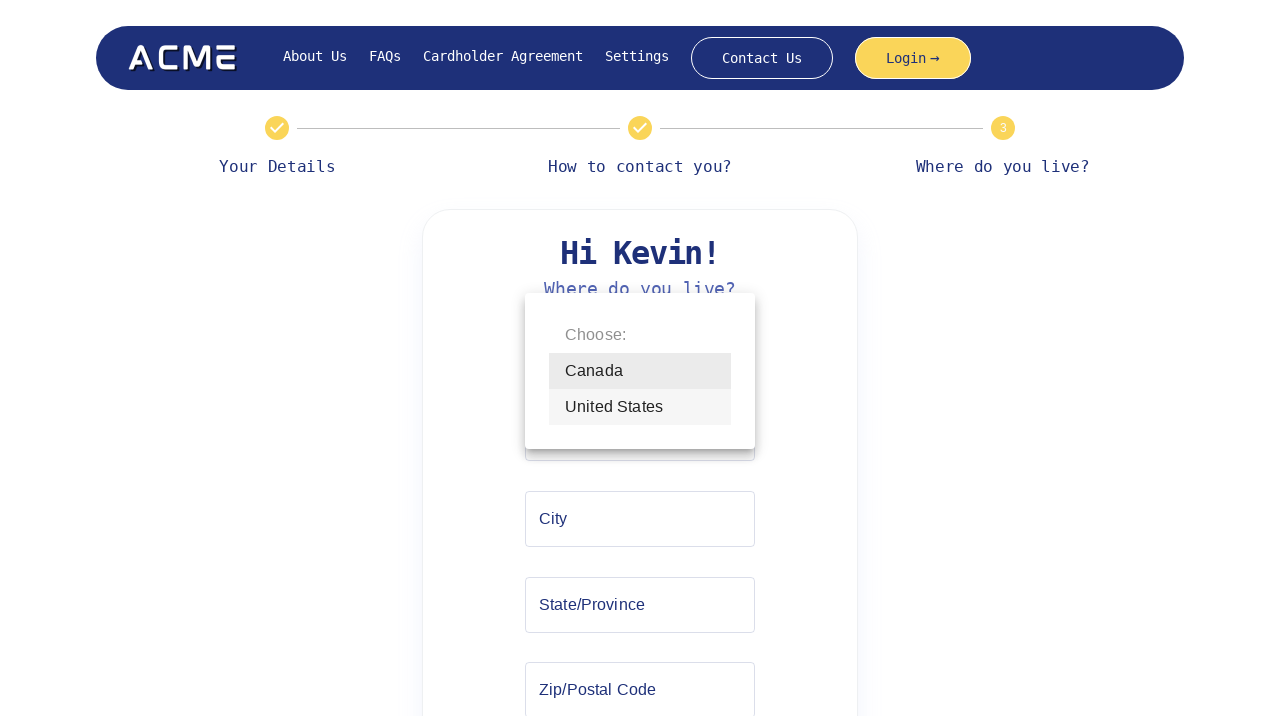

Pressed enter to select country from dropdown
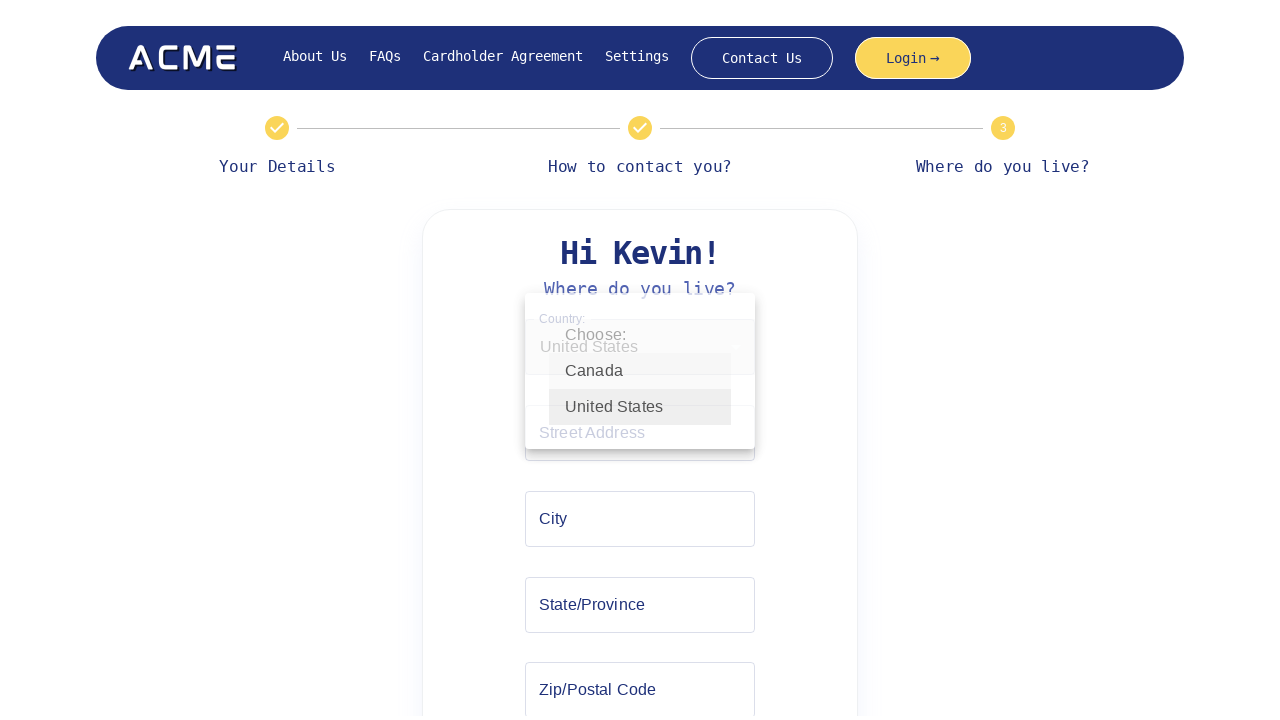

Entered street address '5327 Lee Fall' on internal:attr=[placeholder="Enter your street address"i]
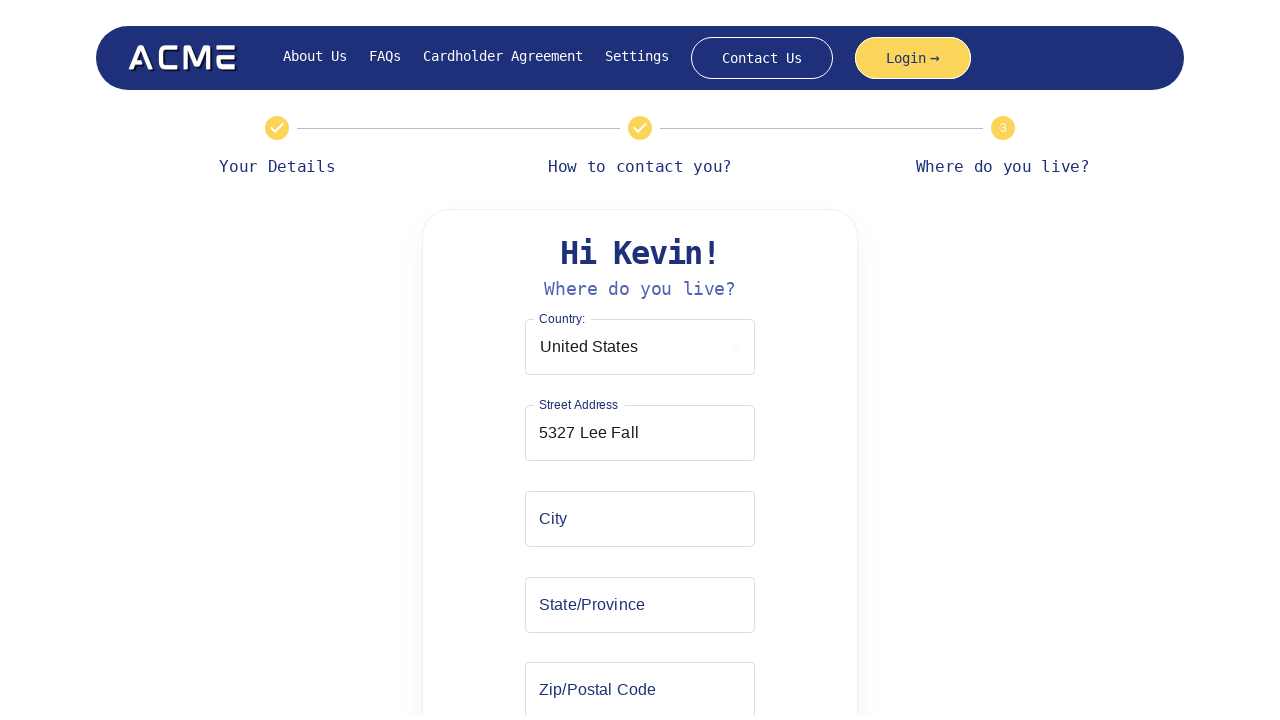

Entered city 'East Pamelamouth' on internal:attr=[placeholder="Enter your city"i]
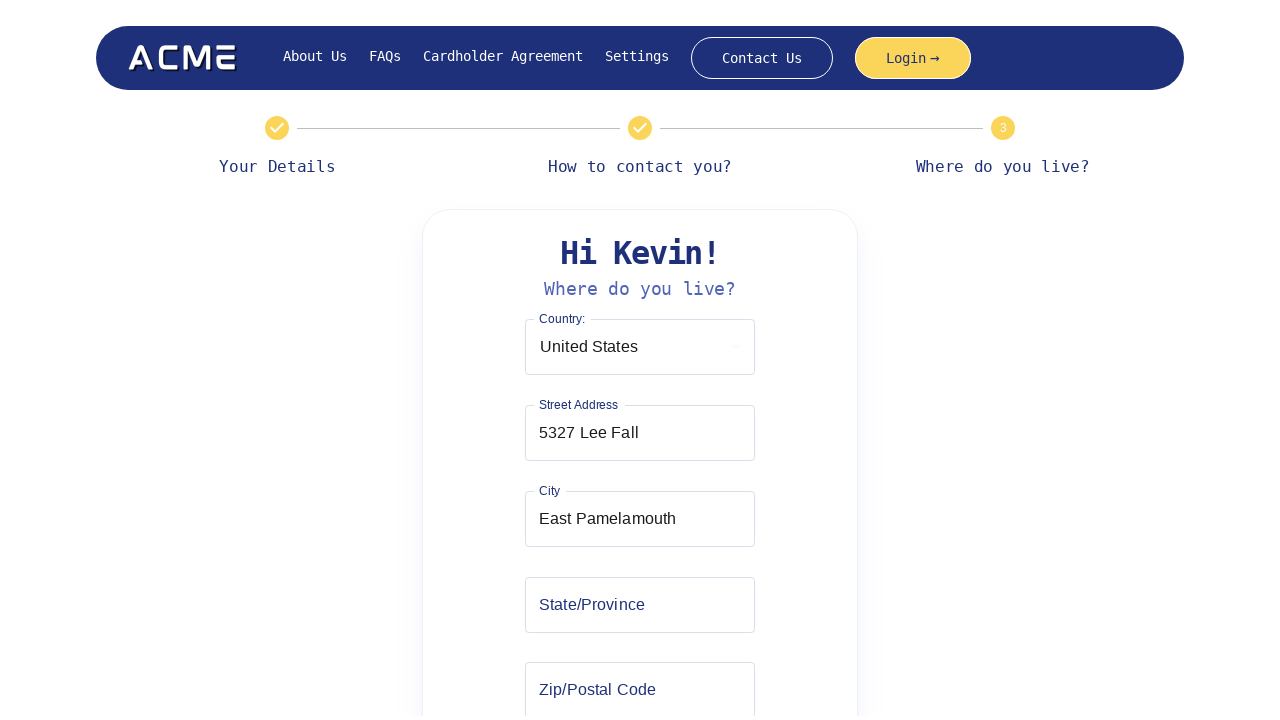

Entered state 'ME' on internal:attr=[placeholder="Enter the name of your state"i]
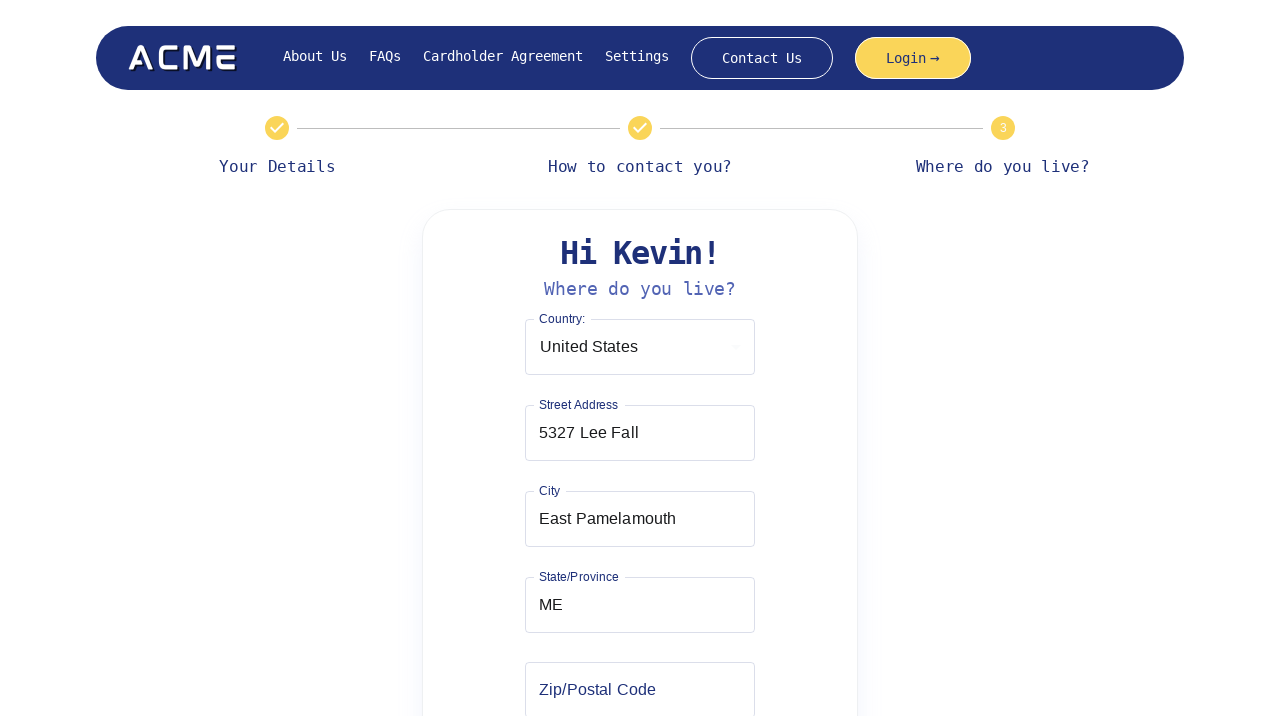

Entered postal code '43665' on internal:attr=[placeholder="Enter your postal code"i]
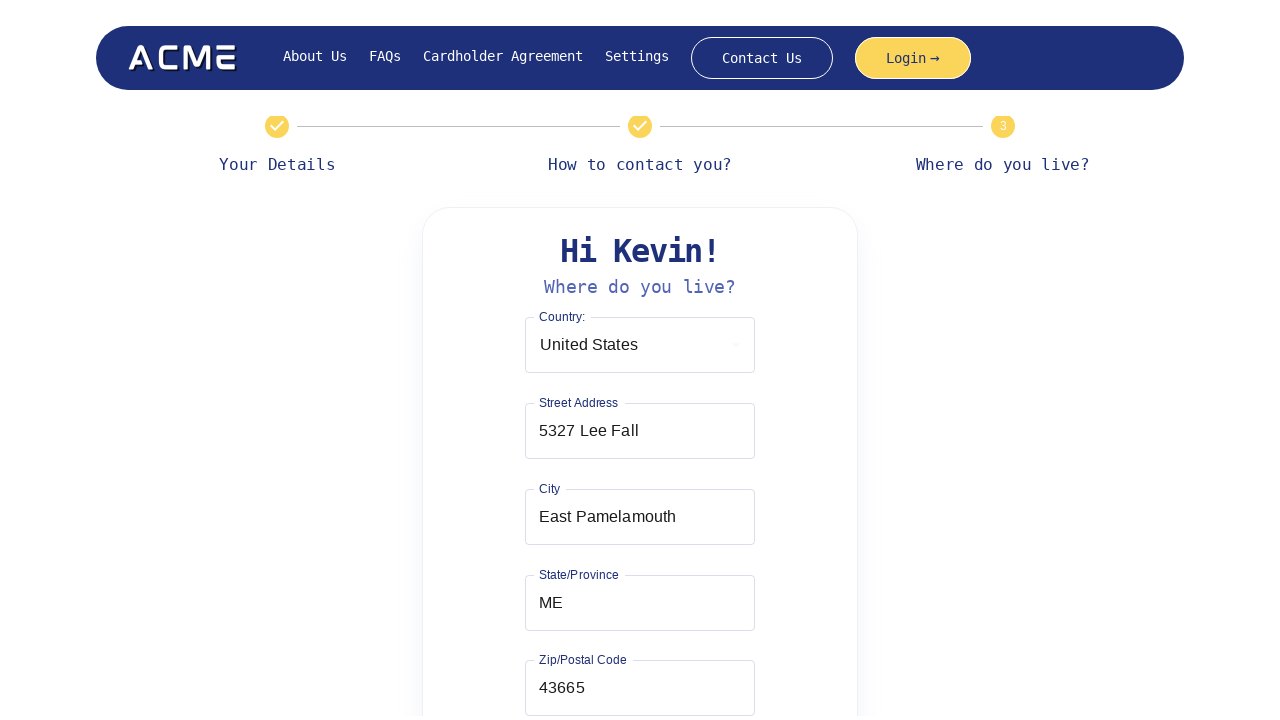

Clicked Next/Submit button to complete address information at (640, 646) on xpath=//div[@class='progress-stepper-next-back']
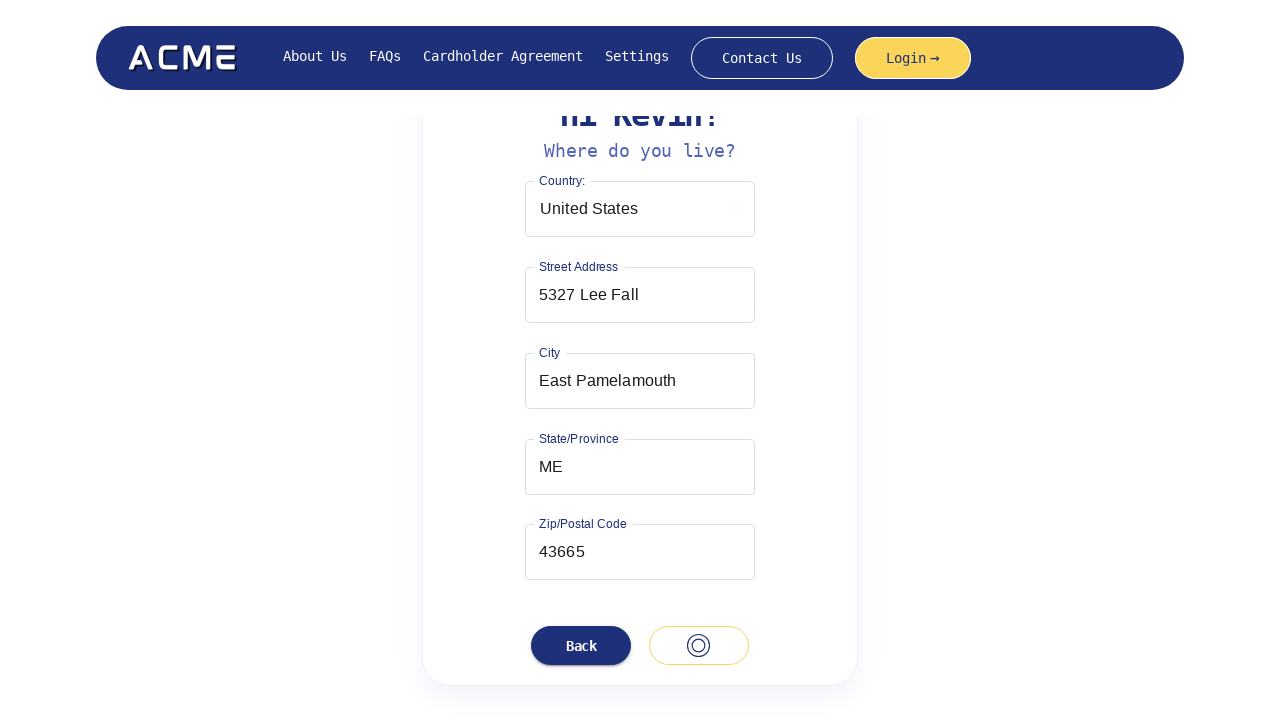

Waited 4 seconds for form processing to complete
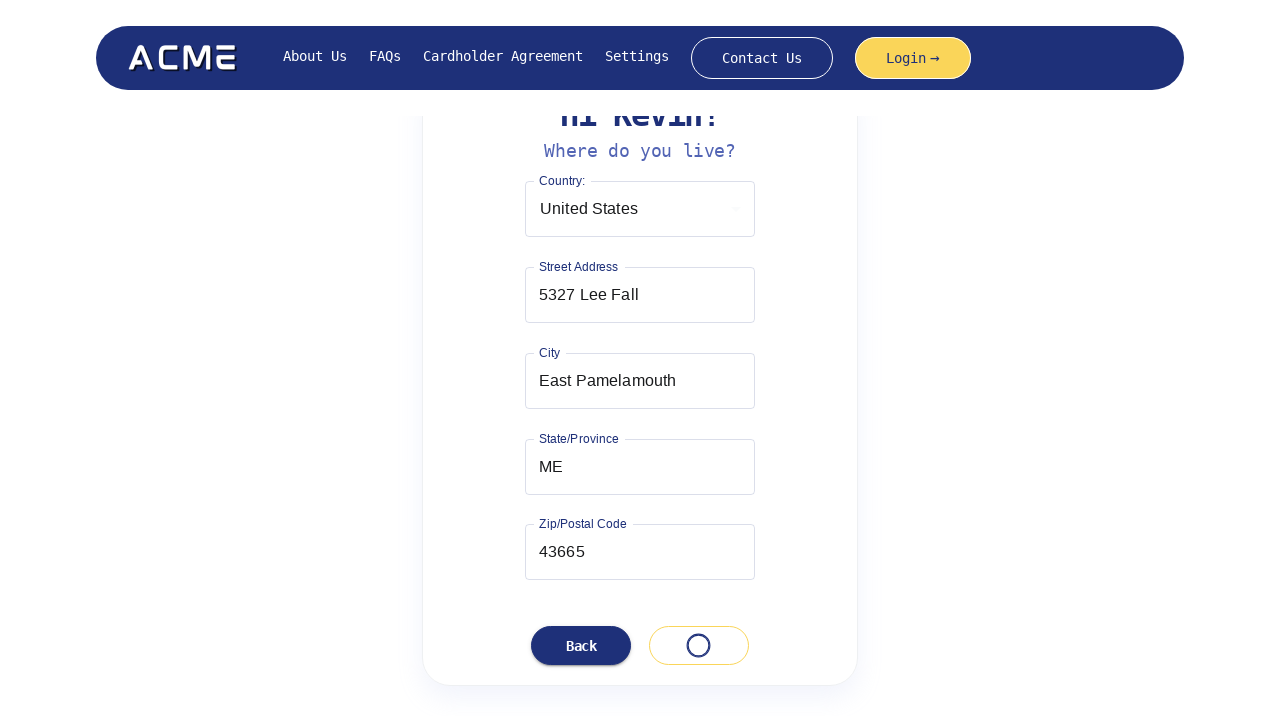

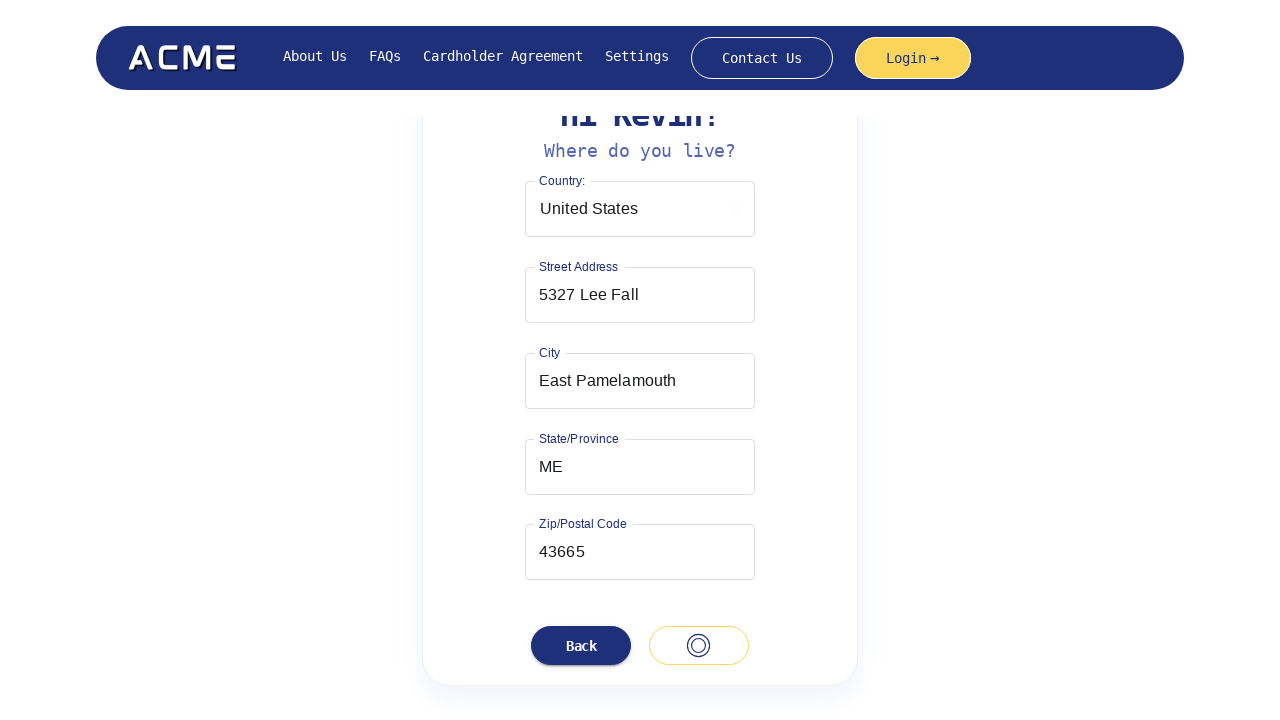